Tests opening a new browser window by navigating to a page, opening a new window, navigating to a different page in that window, and verifying that two window handles exist.

Starting URL: https://the-internet.herokuapp.com/windows

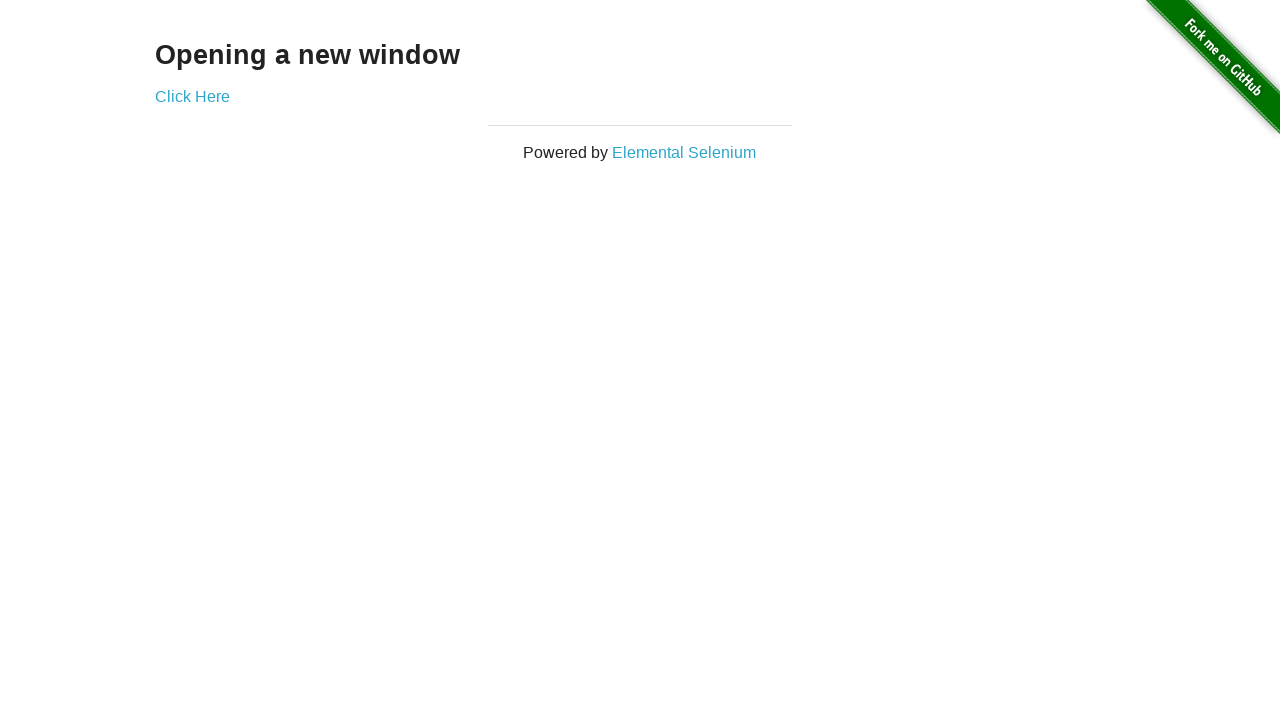

Navigated to the-internet.herokuapp.com/windows
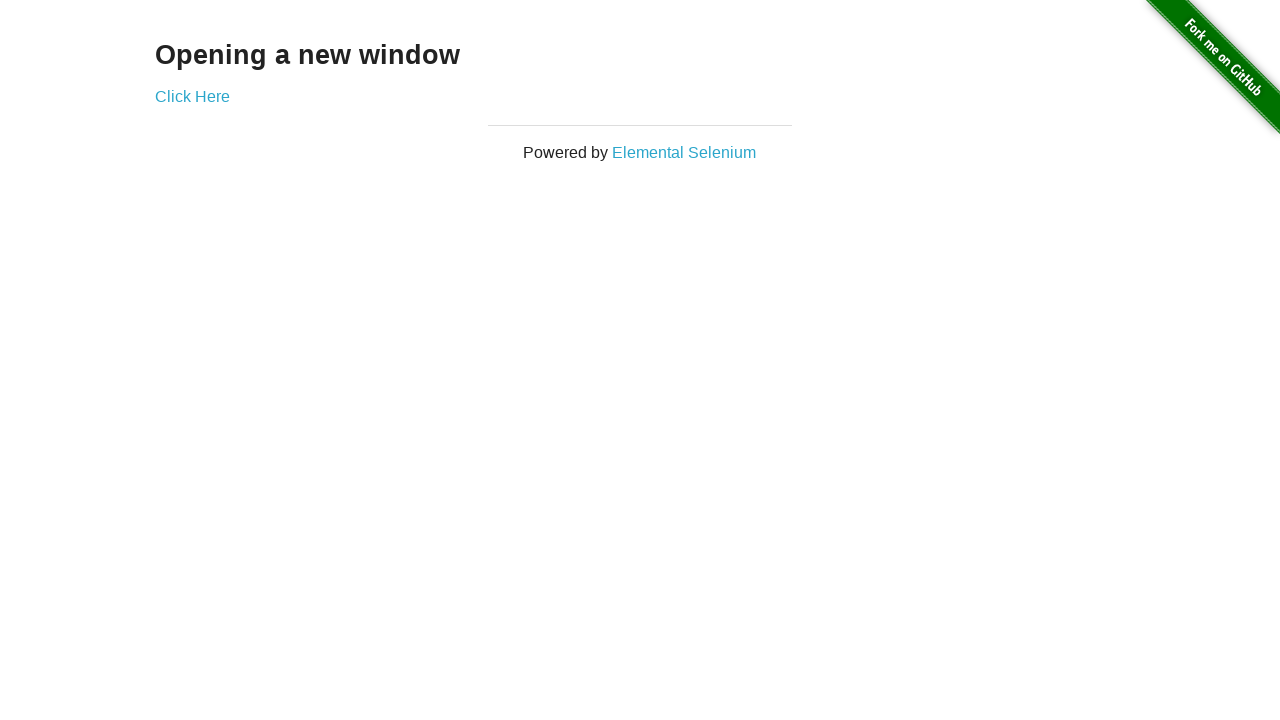

Opened a new browser window
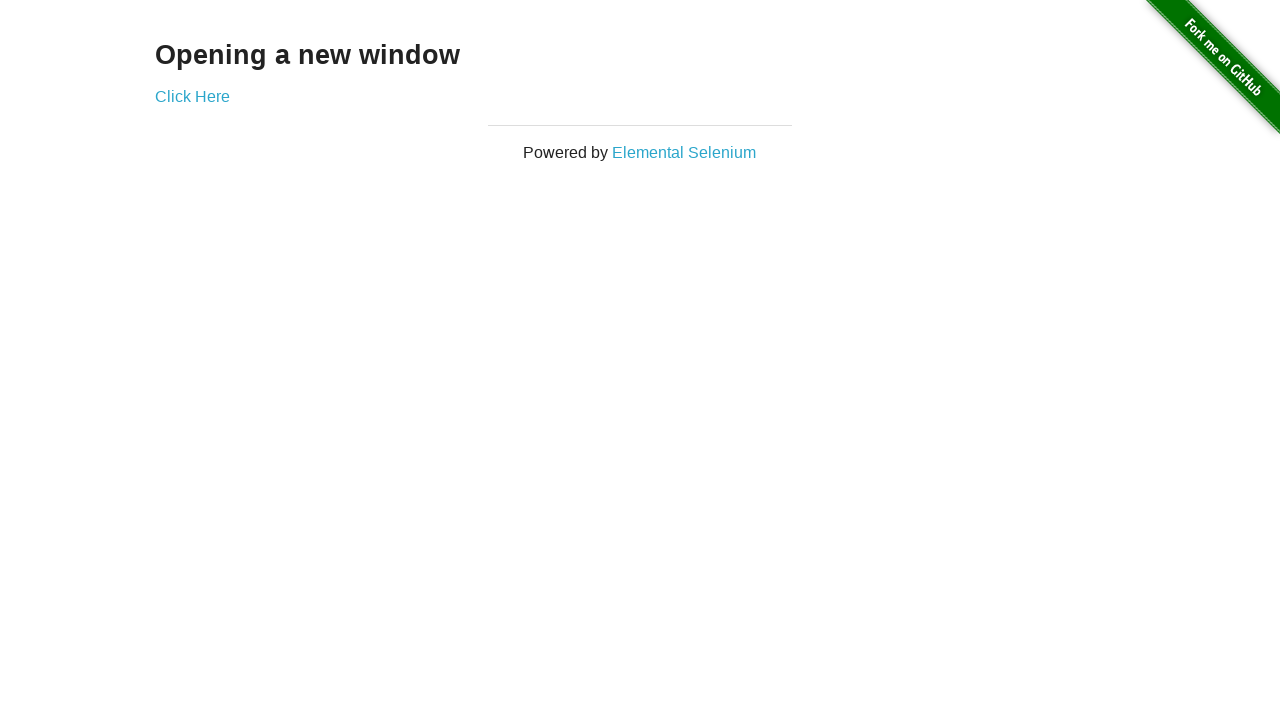

Navigated new window to the-internet.herokuapp.com/typos
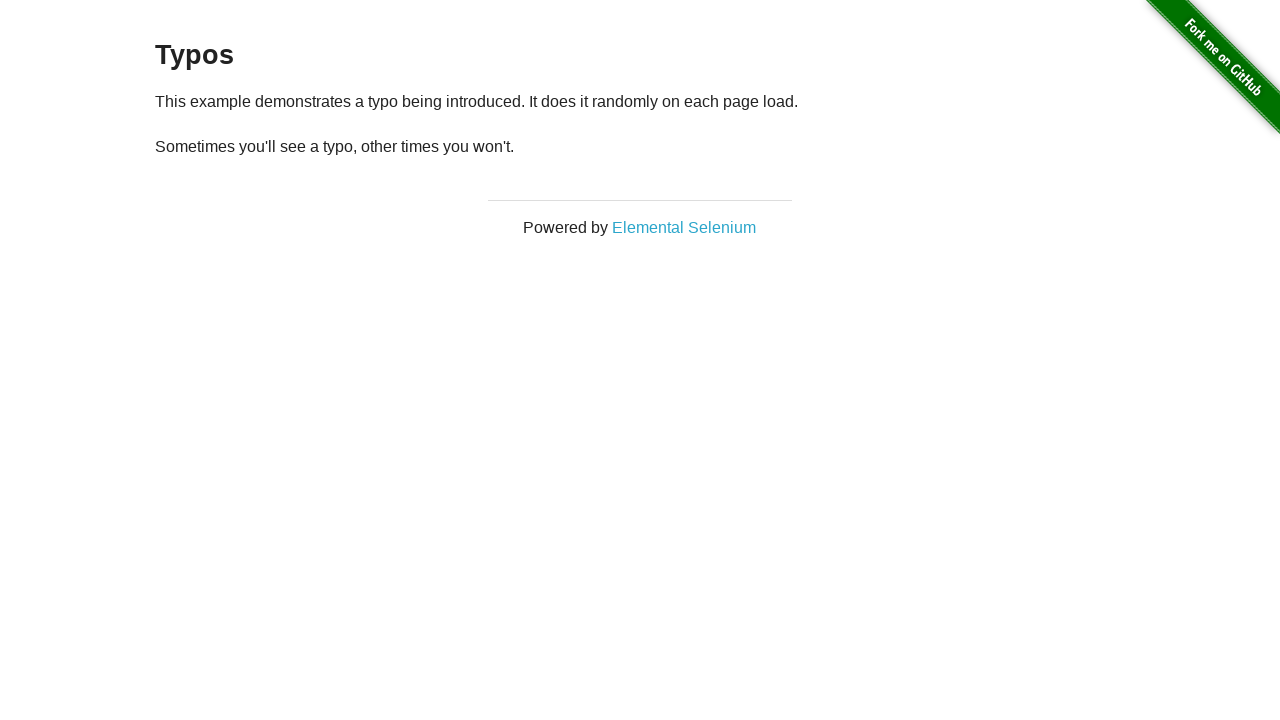

Verified that 2 windows are open
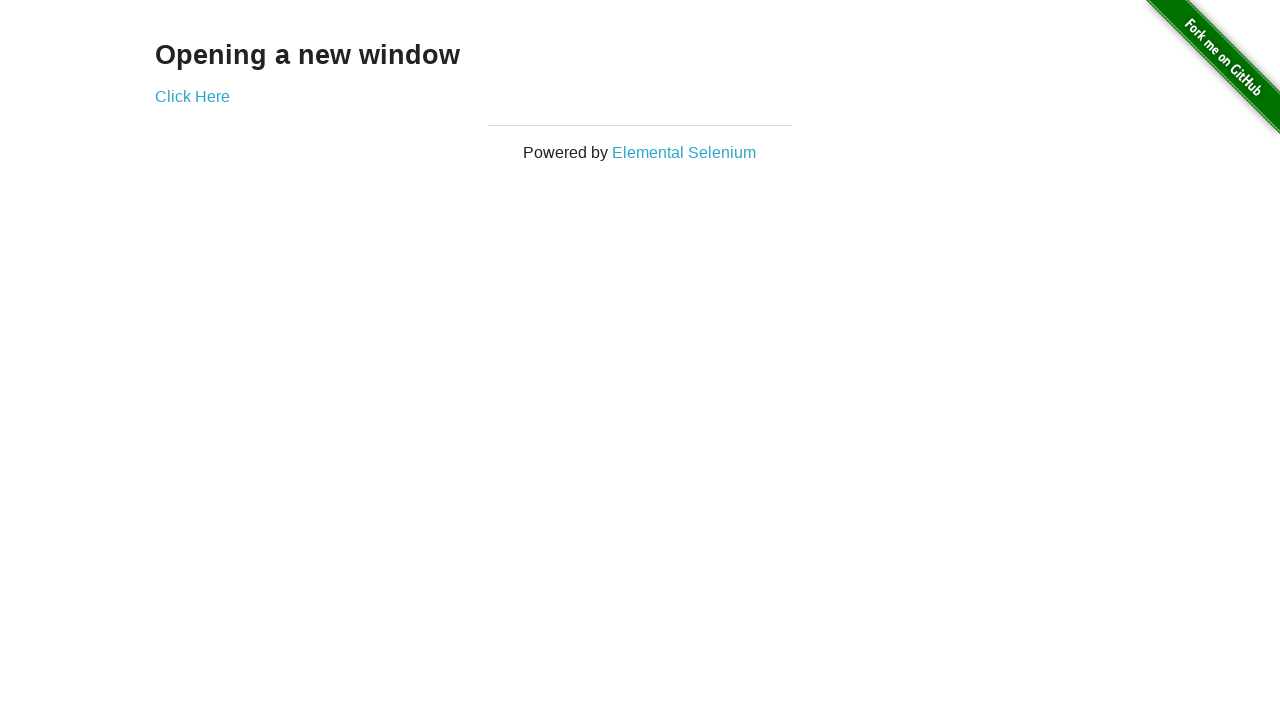

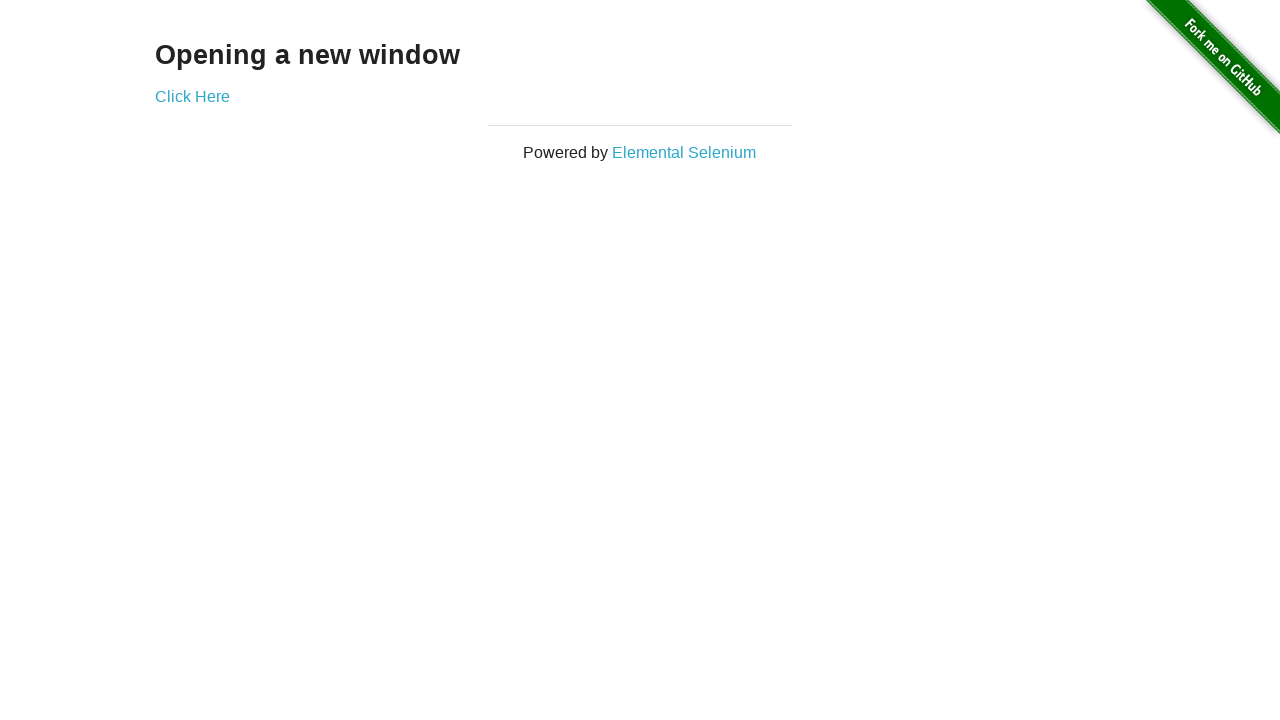